Verifies that the button with id "buttonId" does not have the value "This is a button"

Starting URL: https://kristinek.github.io/site/examples/locators

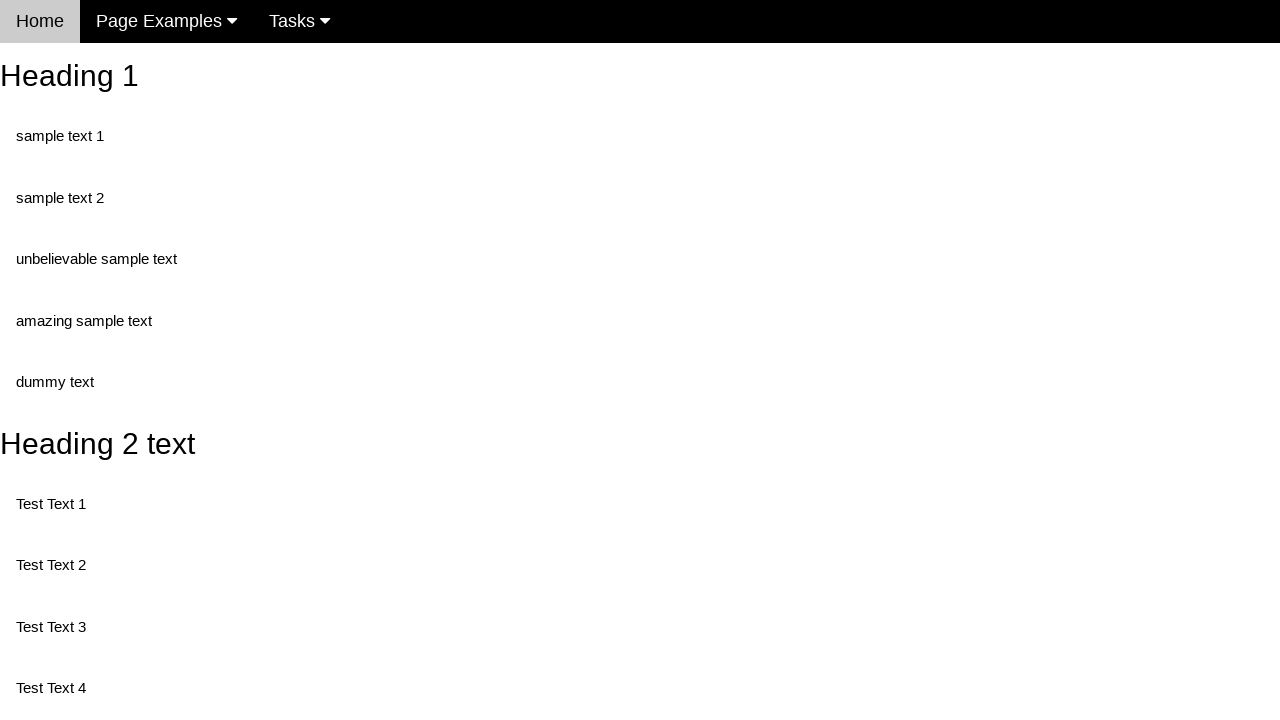

Navigated to locators example page
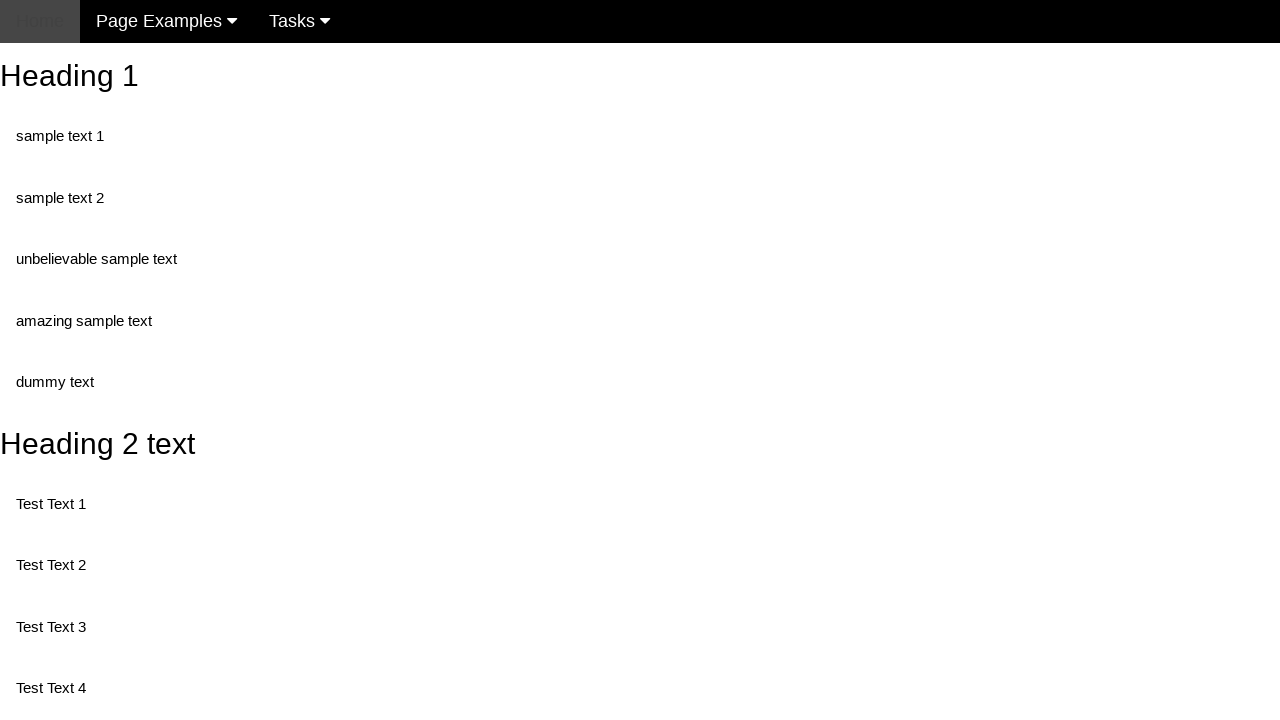

Retrieved value attribute from button with id 'buttonId'
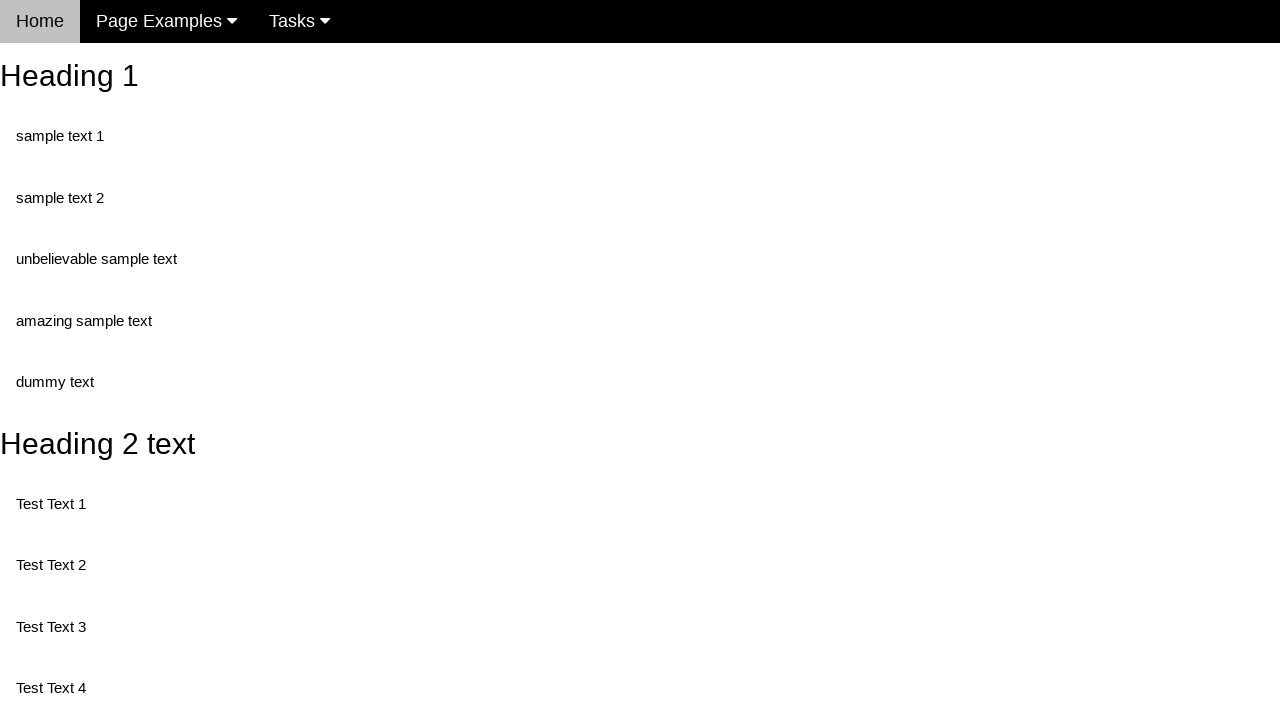

Verified that button value is not 'This is a button' (assertion passed)
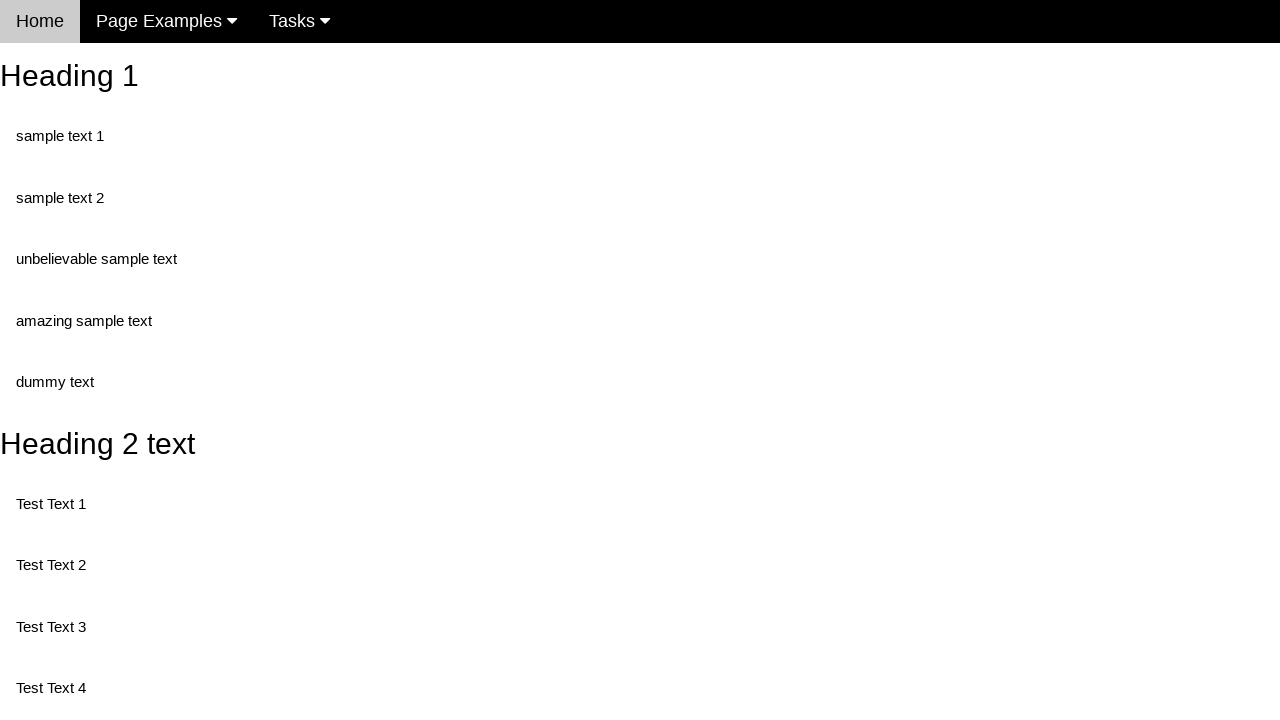

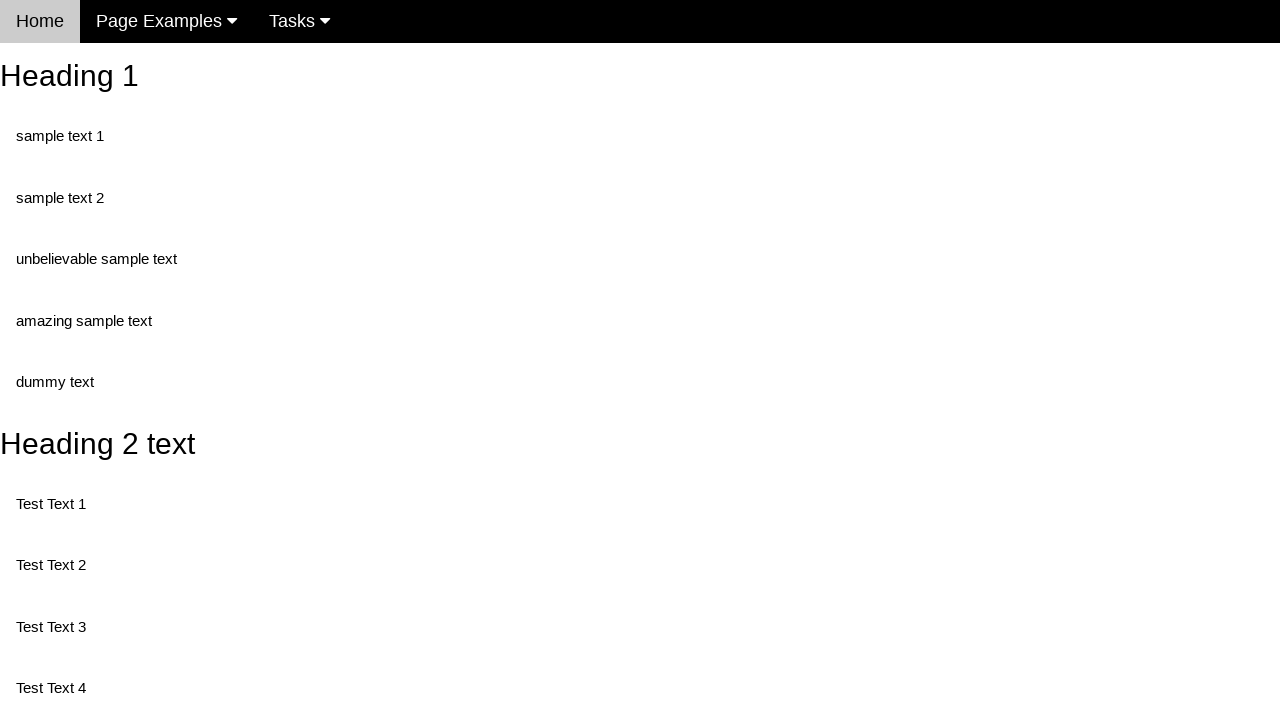